Tests that an error message appears when the email field is left blank on the forget password form

Starting URL: https://testerbud.com/forget-password

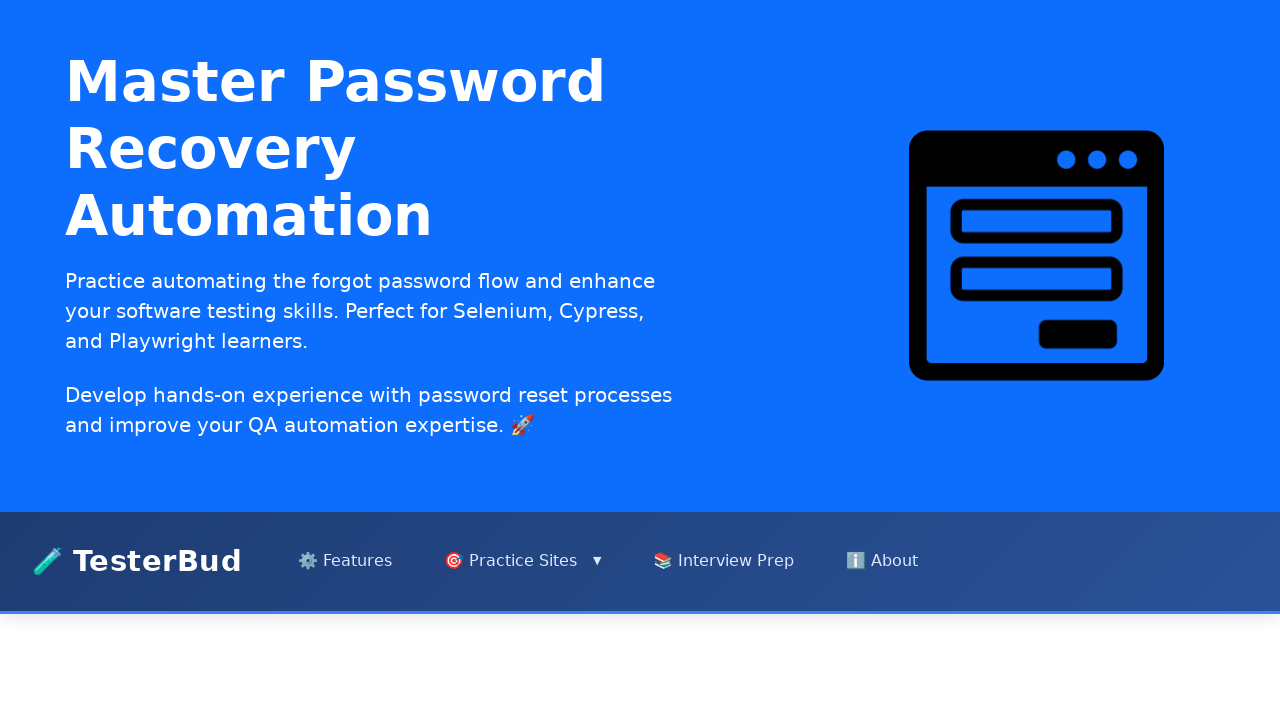

Navigated to forget password page
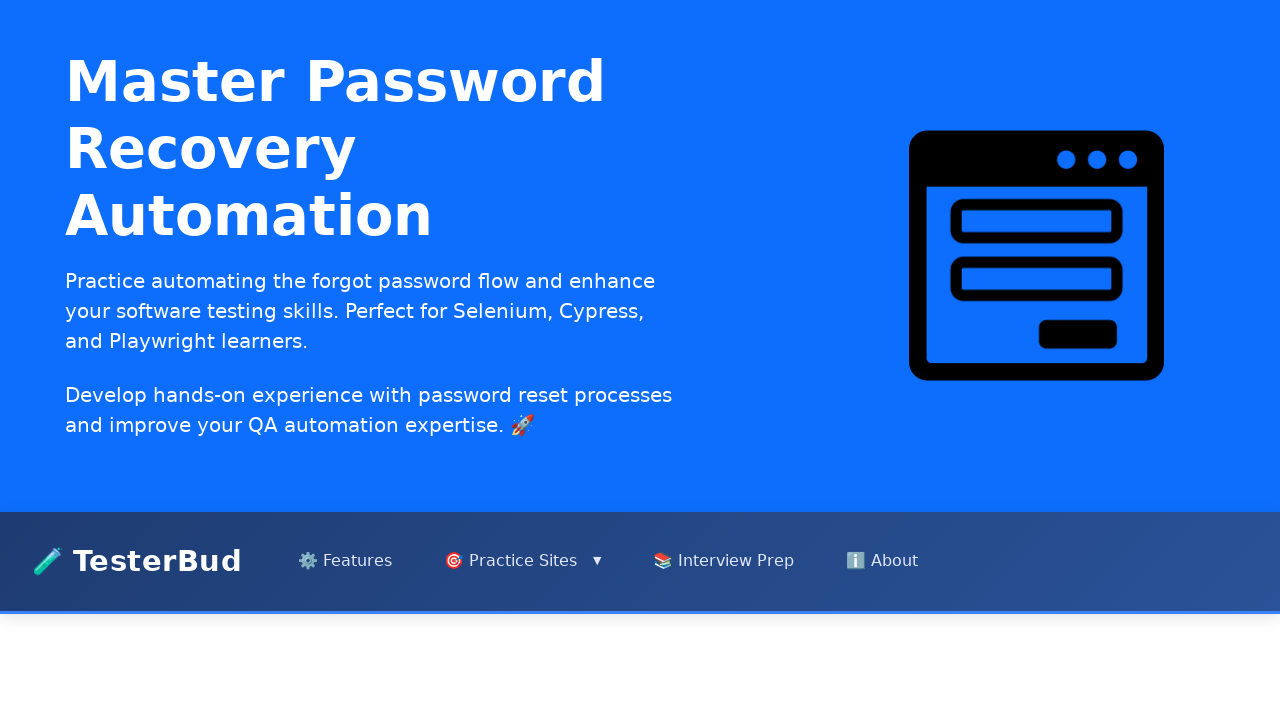

Clicked Continue button without entering email at (640, 405) on internal:role=button[name="Continue"i]
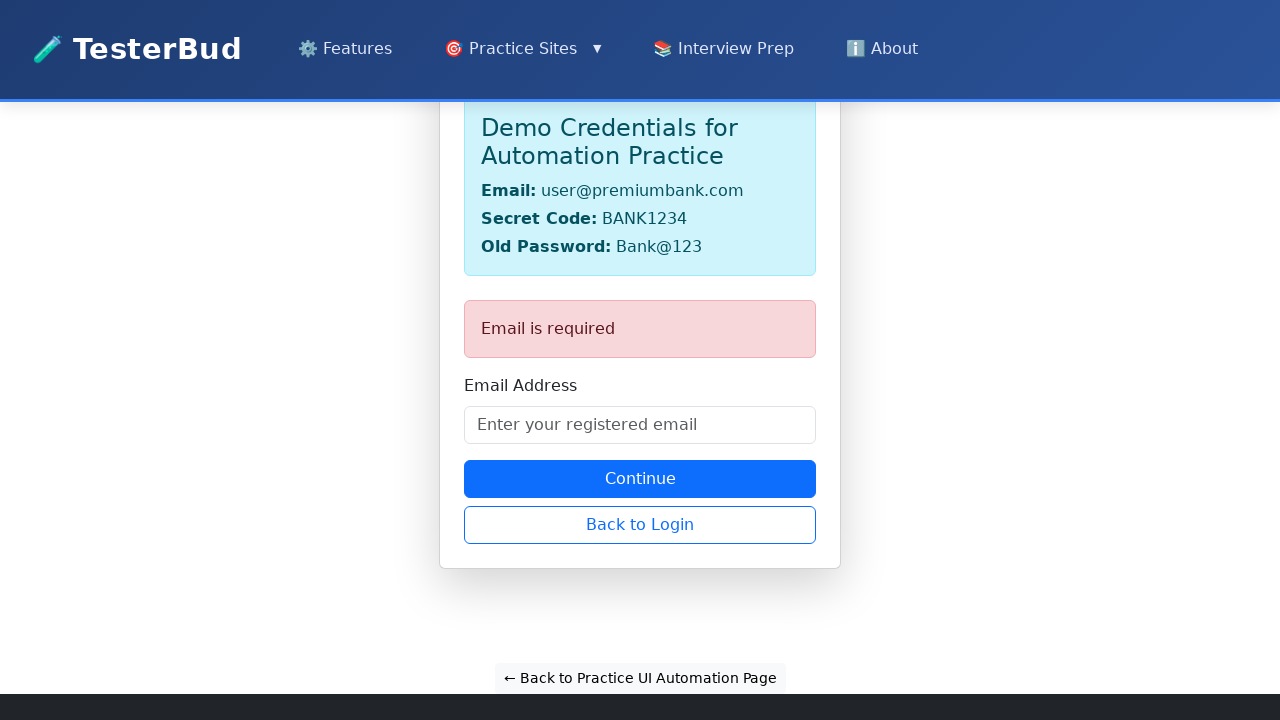

Email required error message appeared
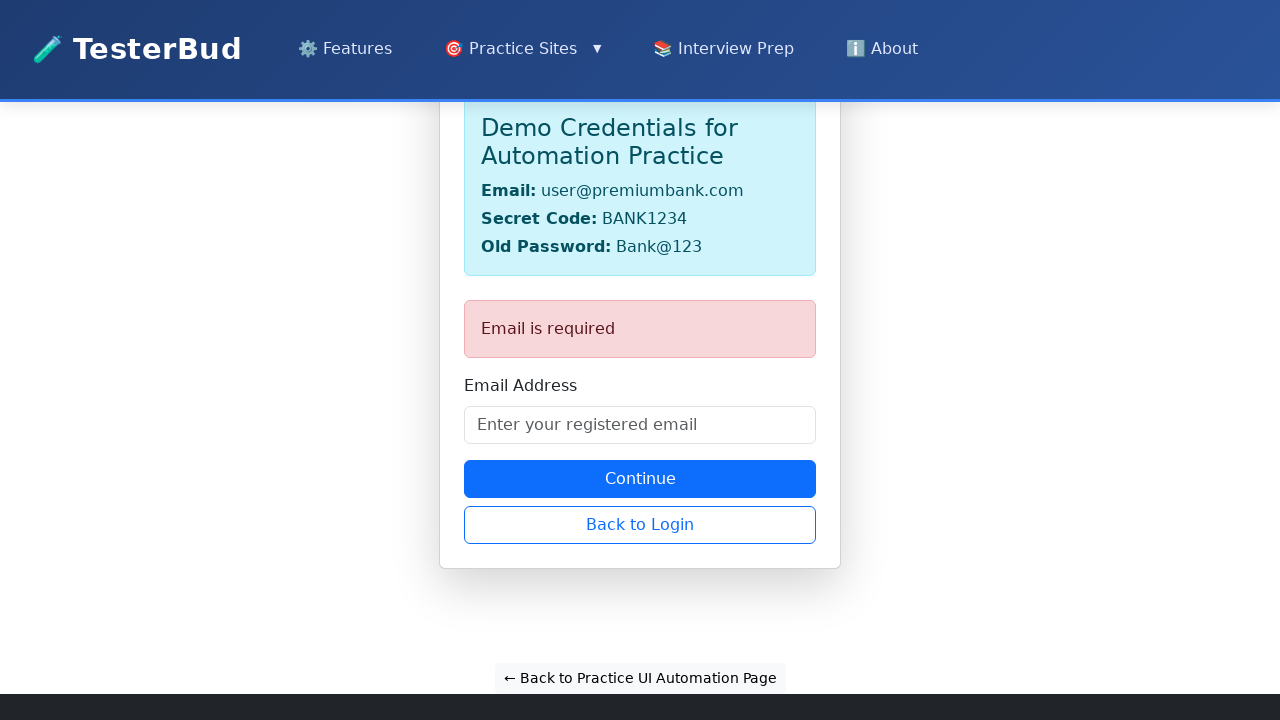

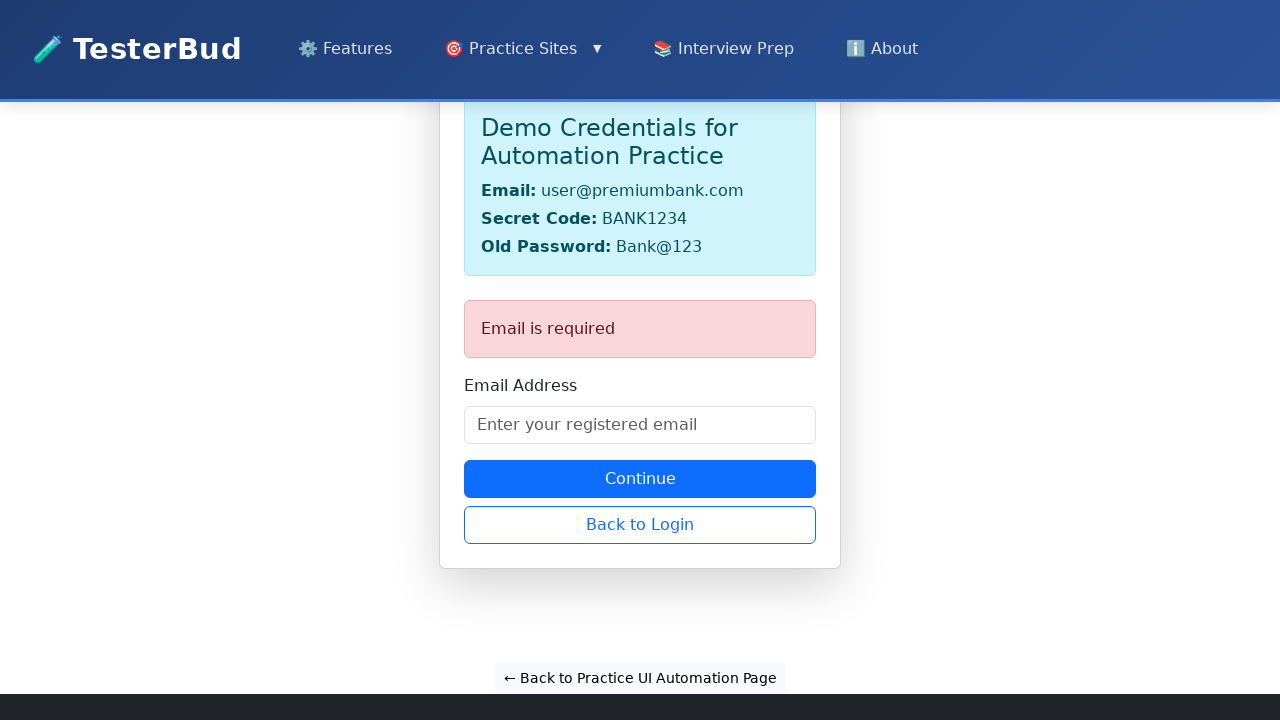